Tests that a loading image page properly displays an award image after it finishes loading, by waiting for the image to become visible.

Starting URL: https://bonigarcia.dev/selenium-webdriver-java/loading-images.html

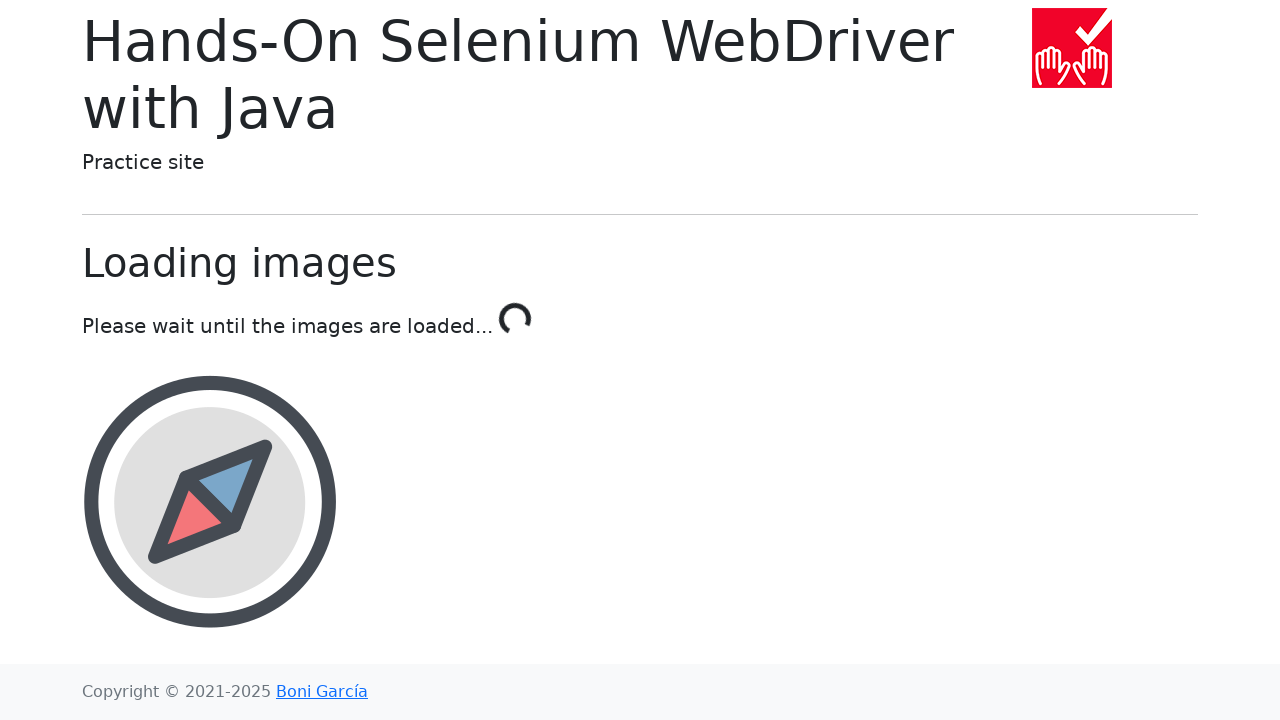

Waited for award image to become visible (timeout: 20s)
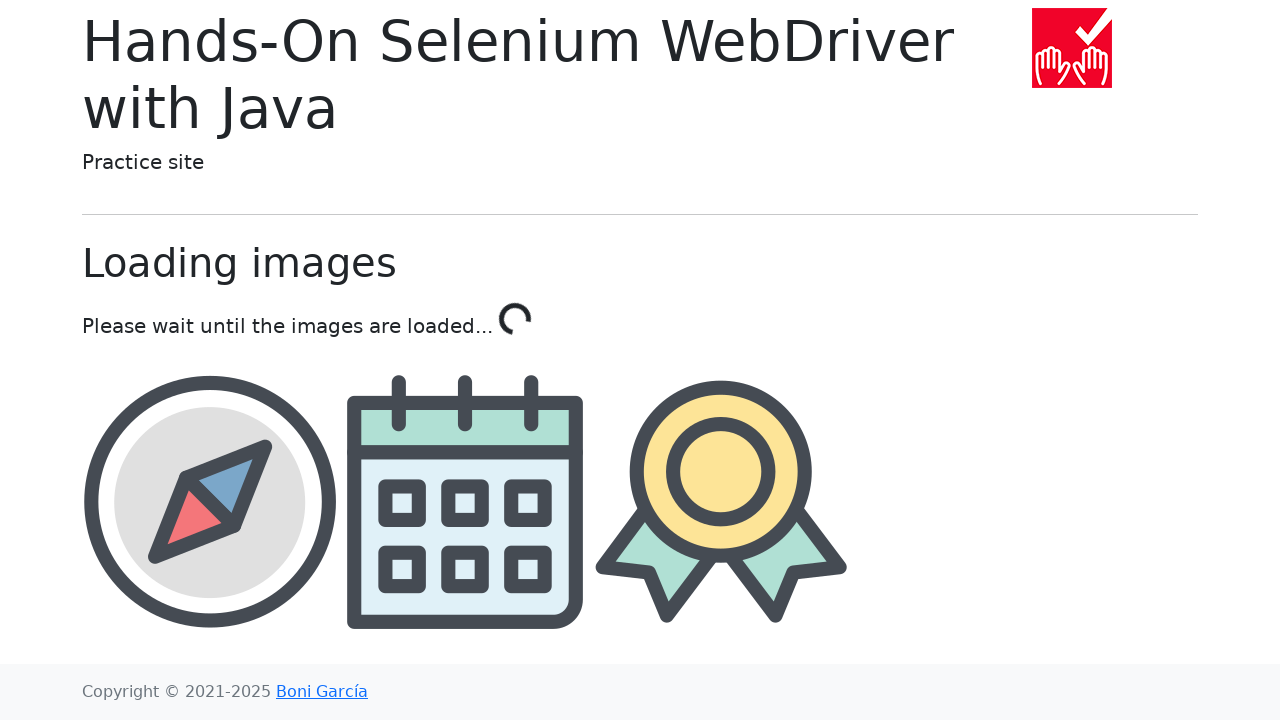

Located award image element
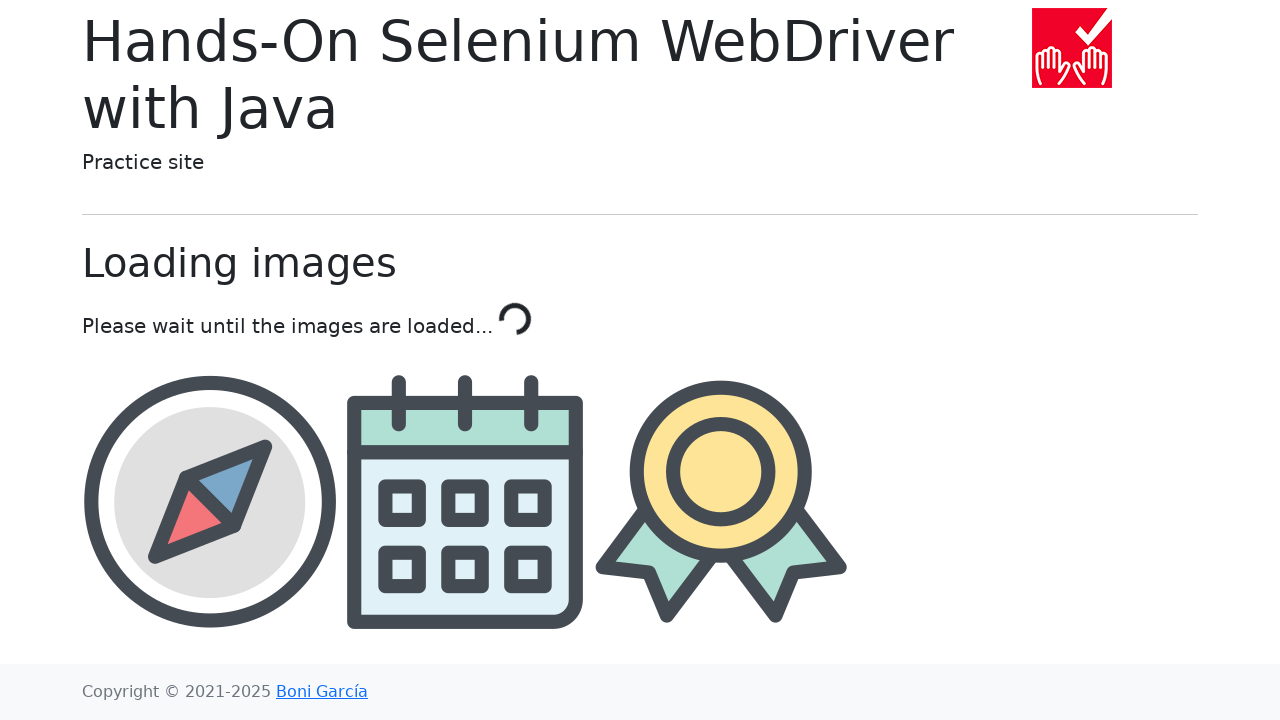

Award image is now visible
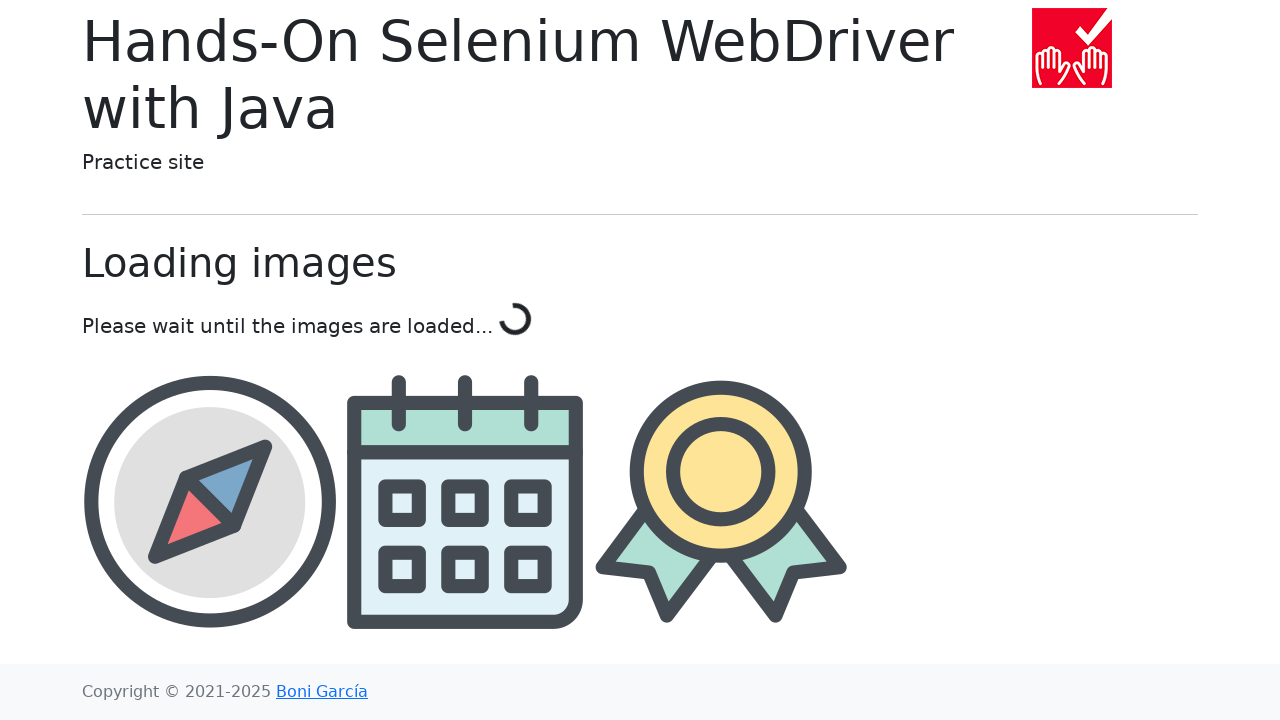

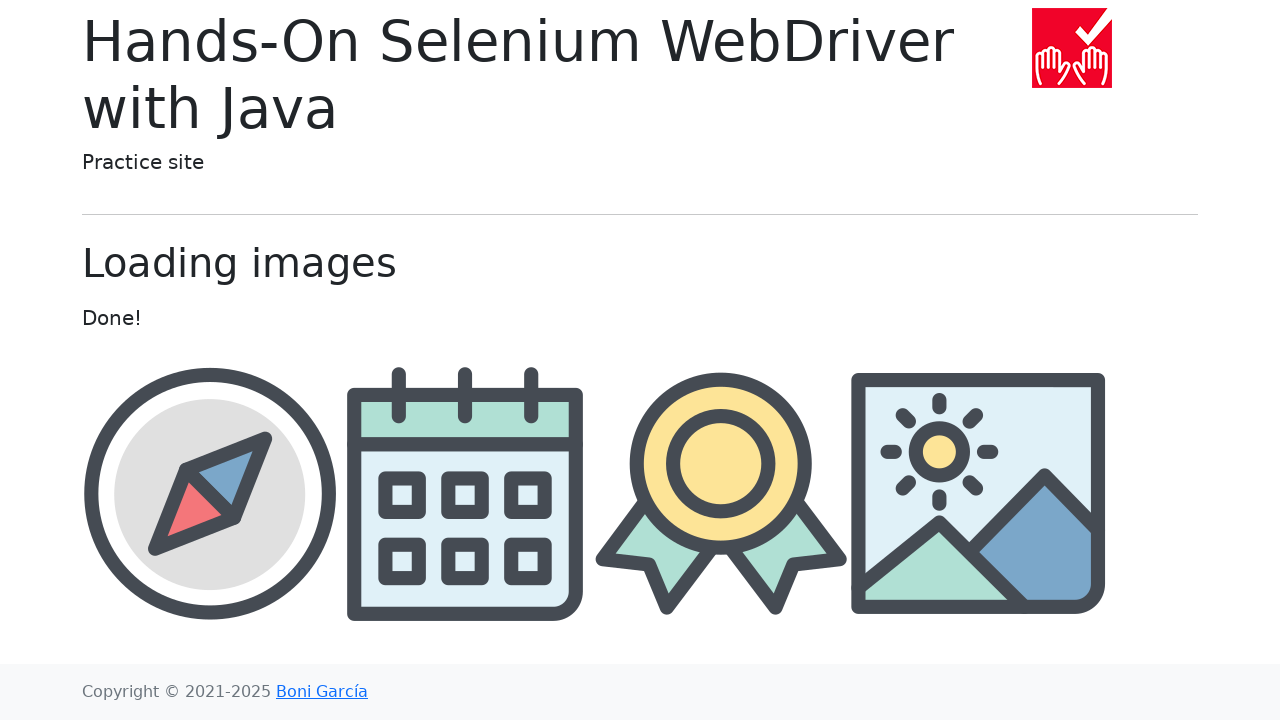